Tests double-click functionality on a username input field by entering text and then double-clicking to select it

Starting URL: https://www.saucedemo.com

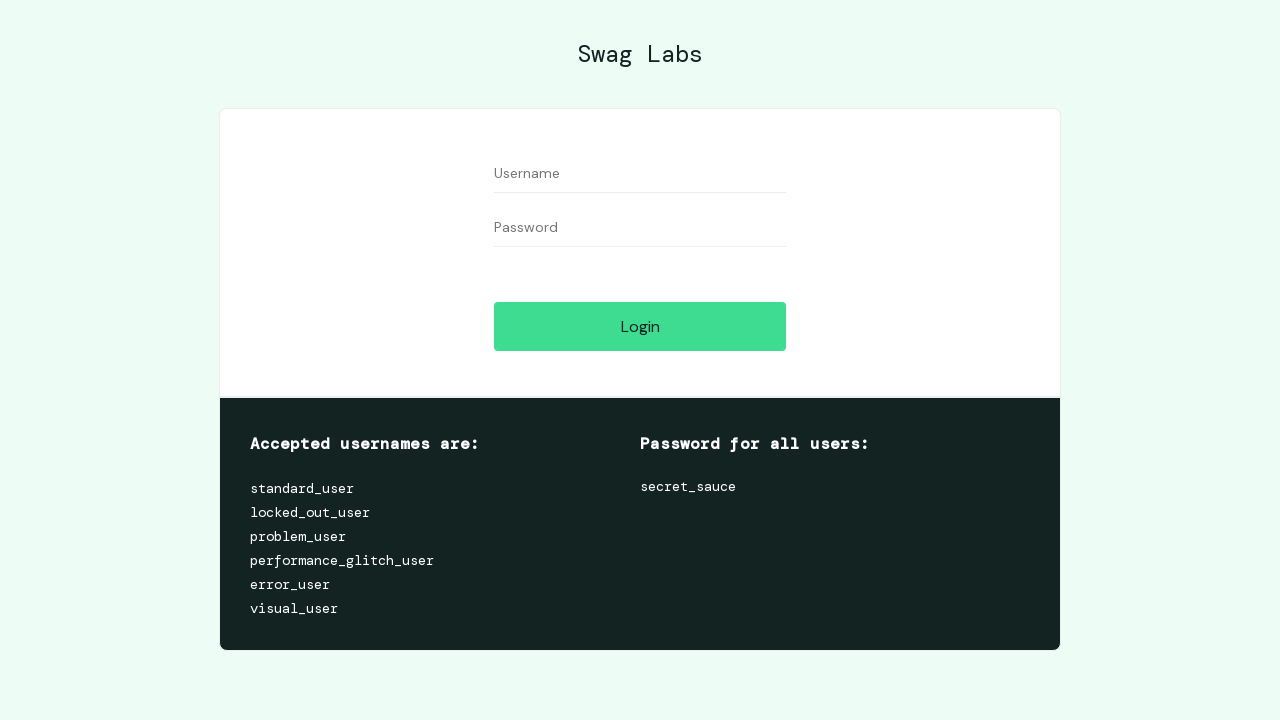

Filled username field with 'double' on input#user-name
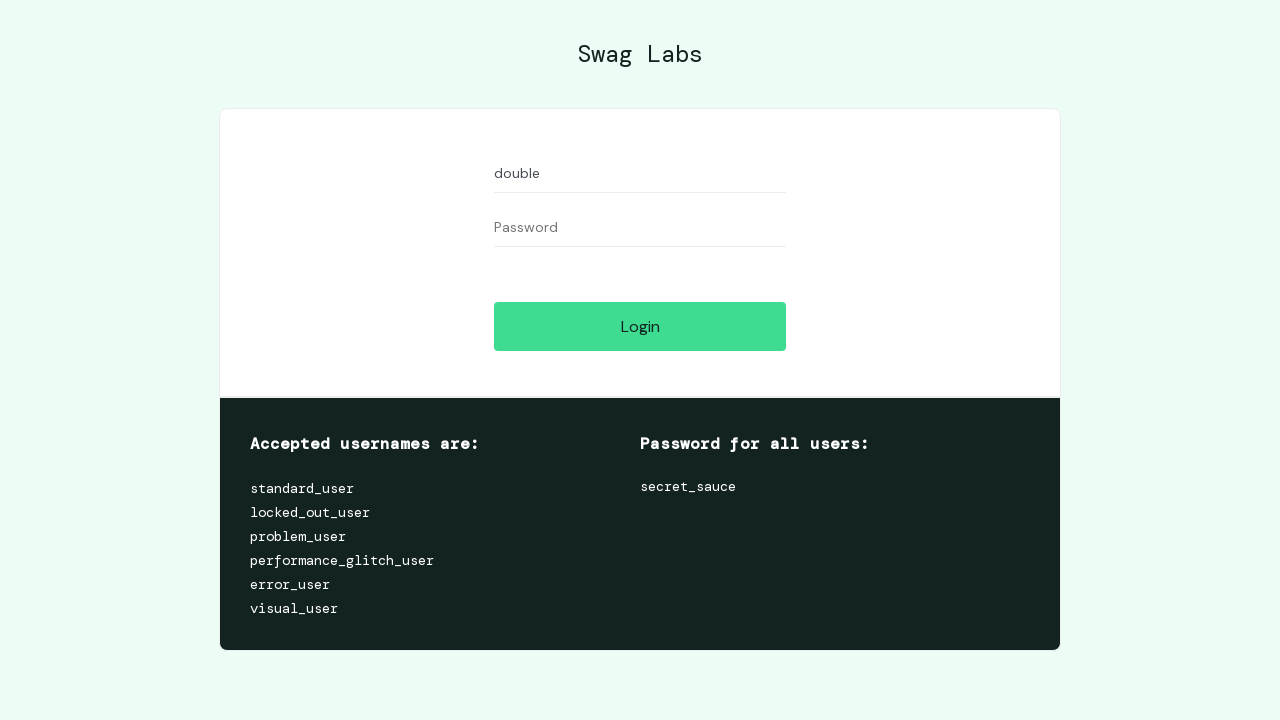

Double-clicked username field to select text at (640, 174) on input#user-name
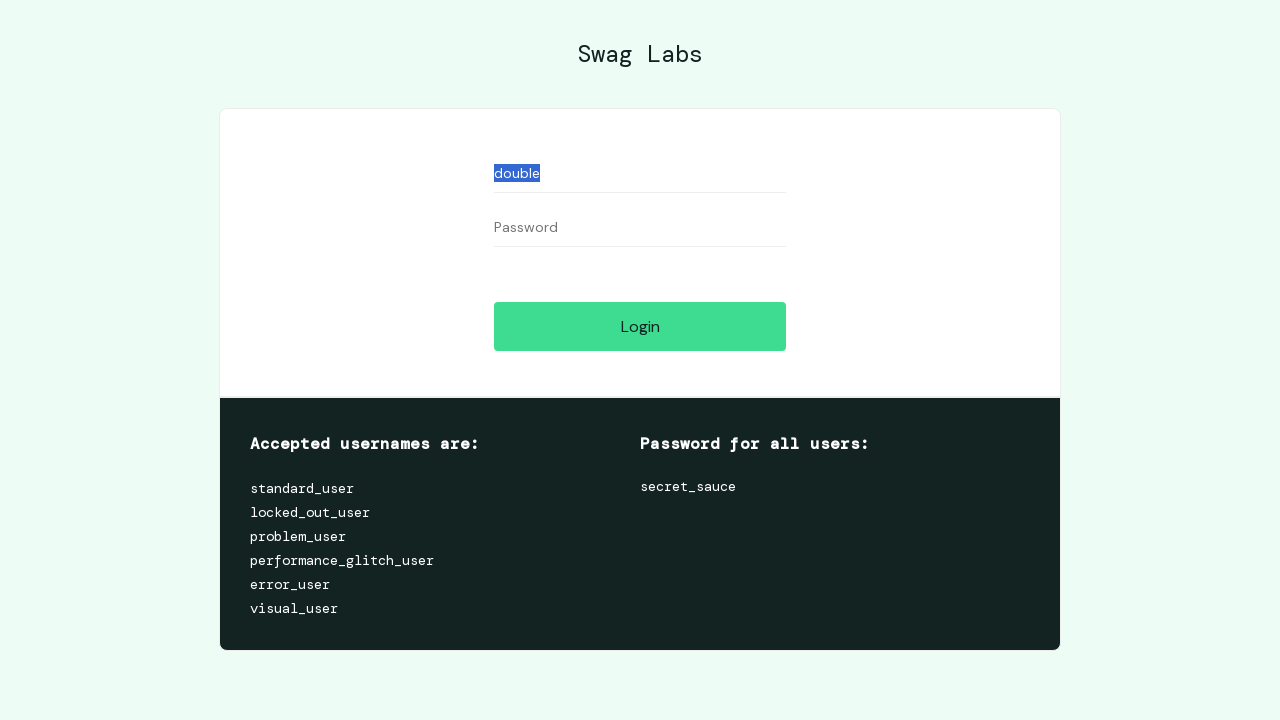

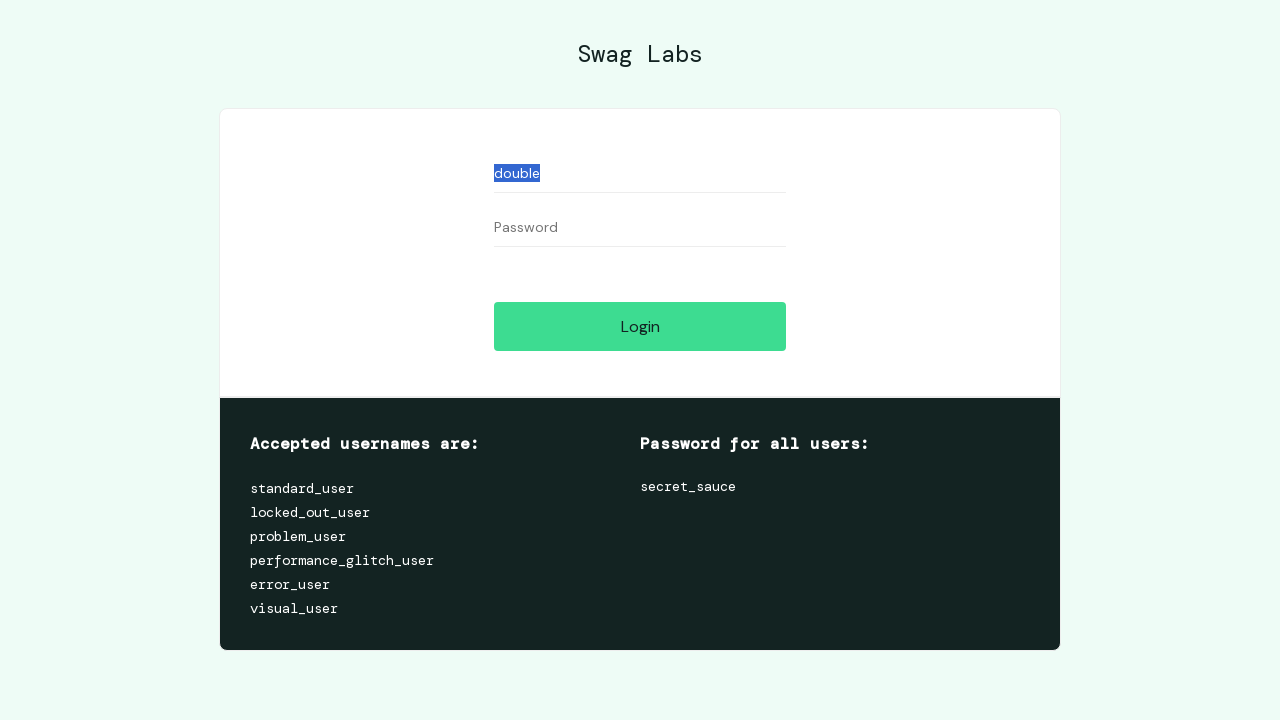